Tests dropdown functionality by selecting each option (Option1, Option2, Option3) from a dropdown menu sequentially

Starting URL: https://rahulshettyacademy.com/AutomationPractice/

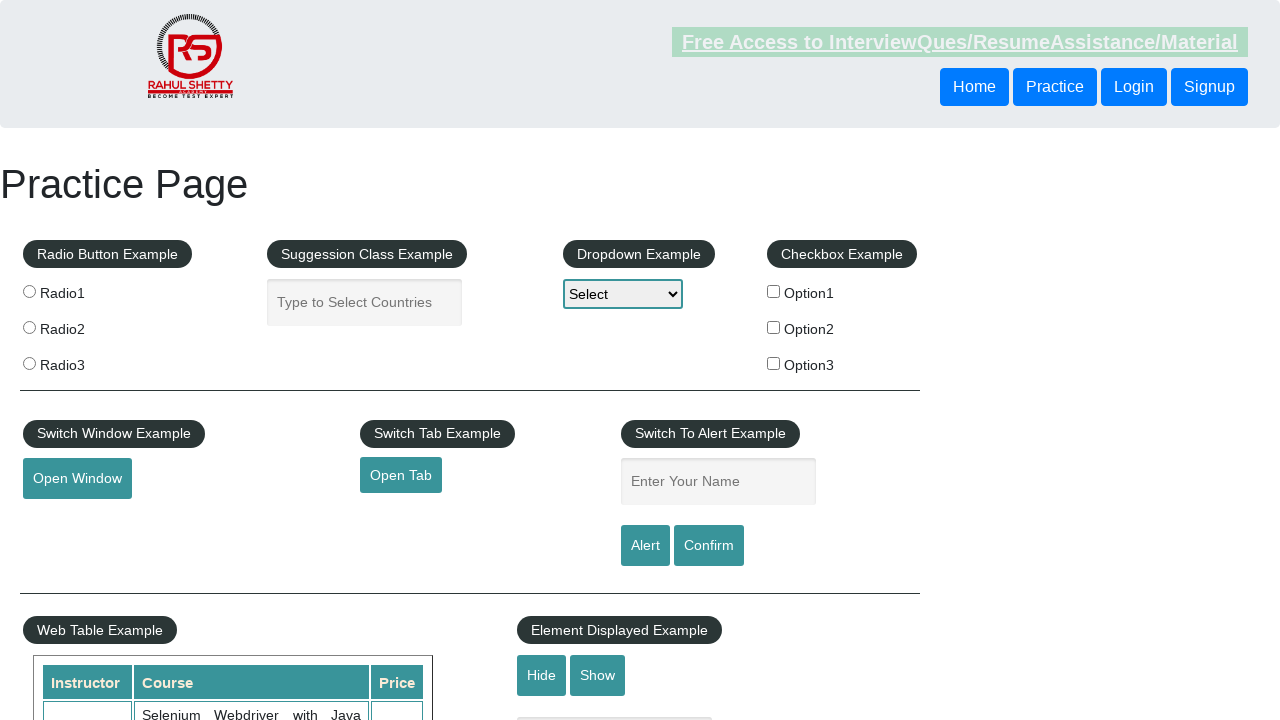

Navigated to AutomationPractice page
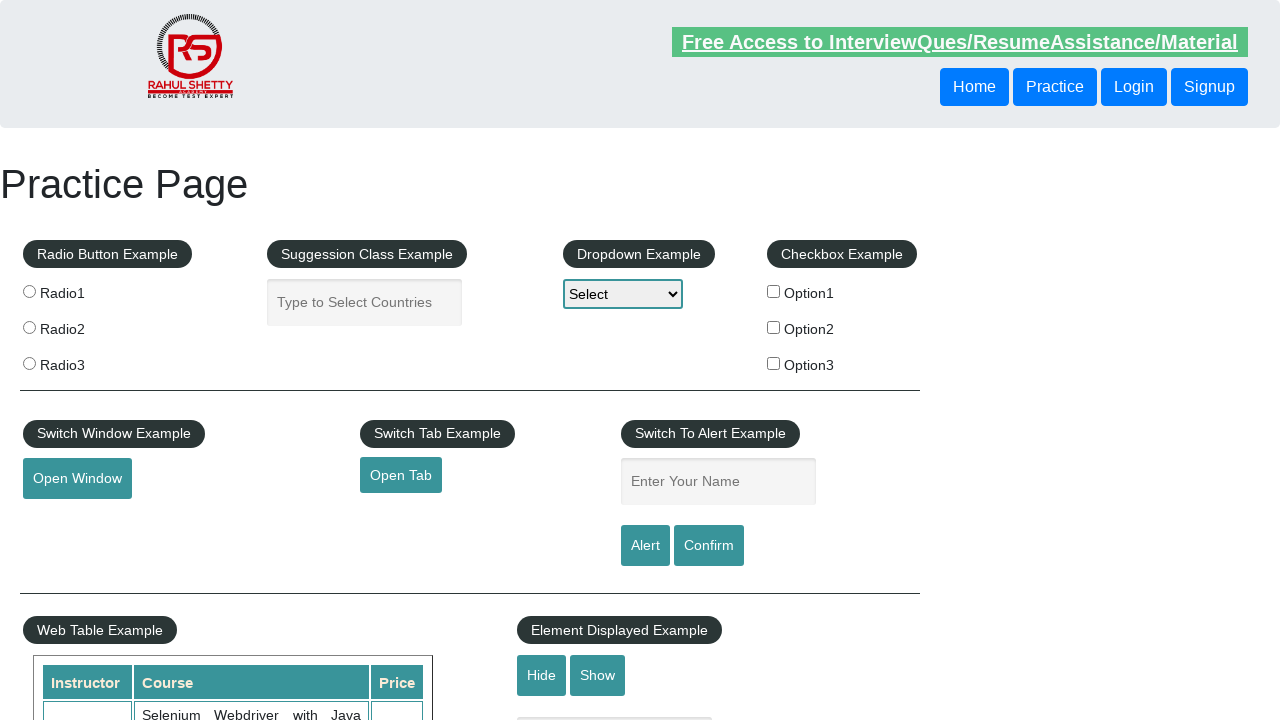

Dropdown element is visible
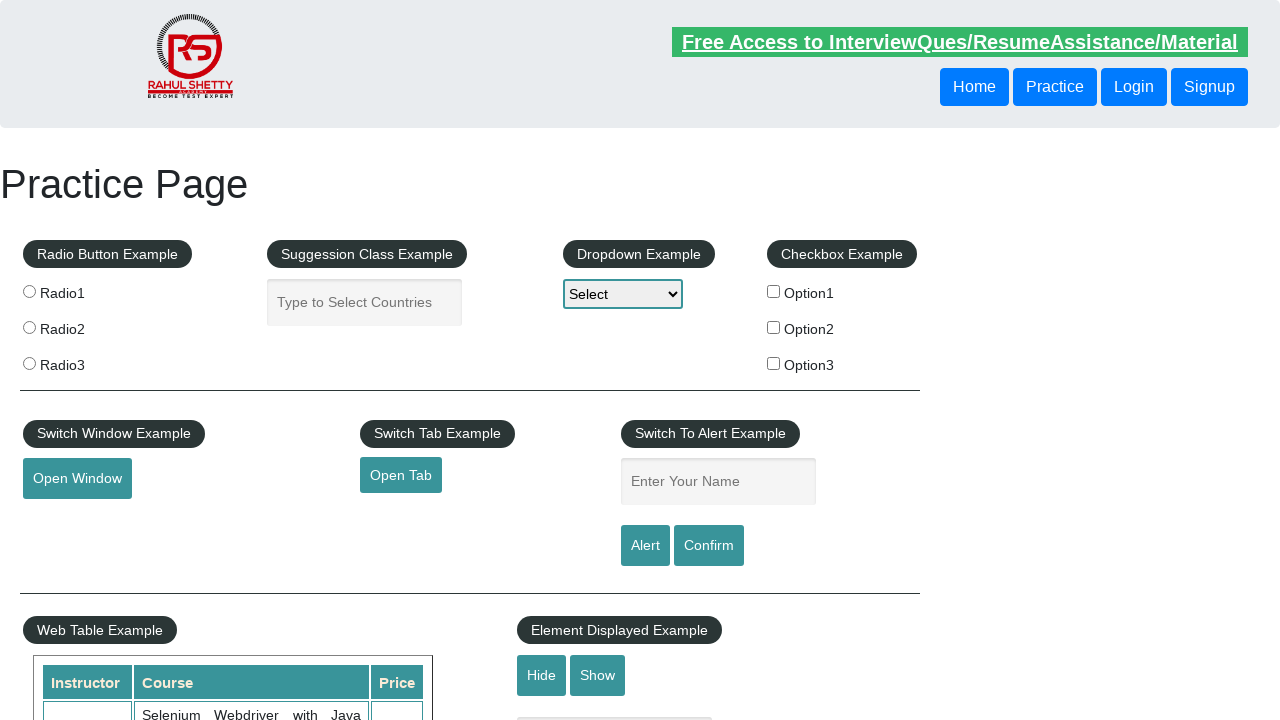

Selected Option1 from dropdown on #dropdown-class-example
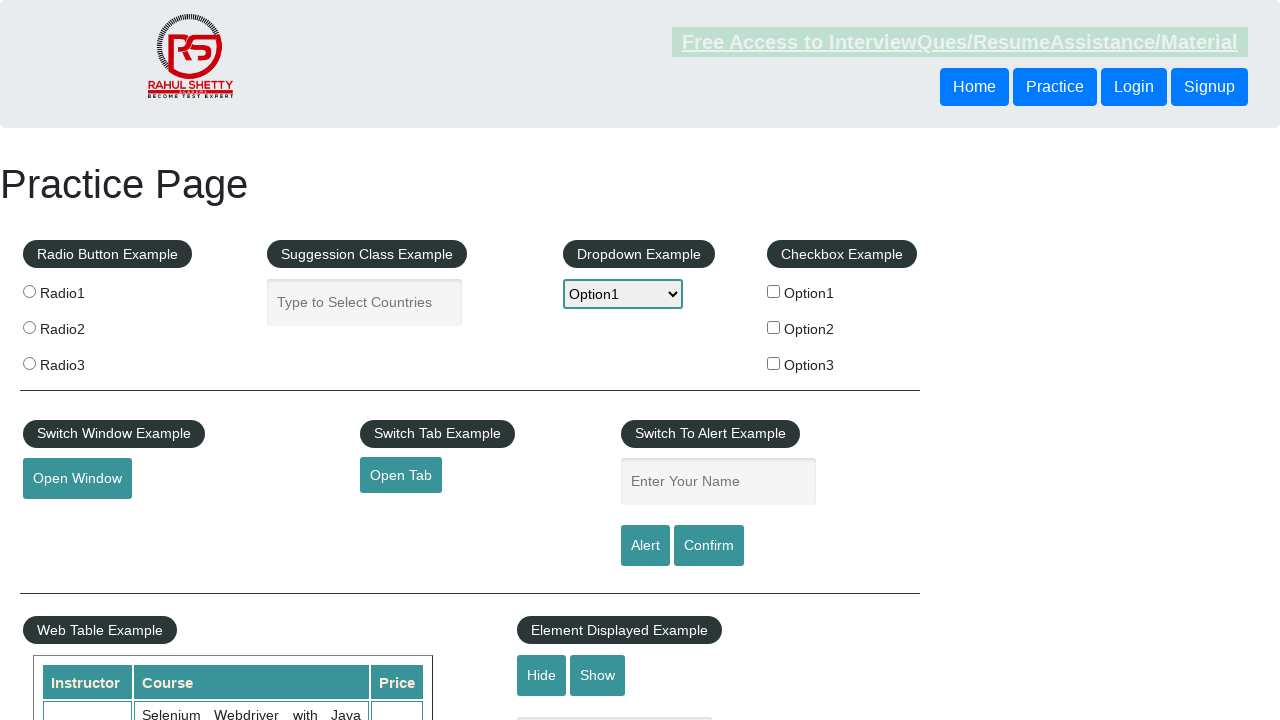

Selected Option2 from dropdown on #dropdown-class-example
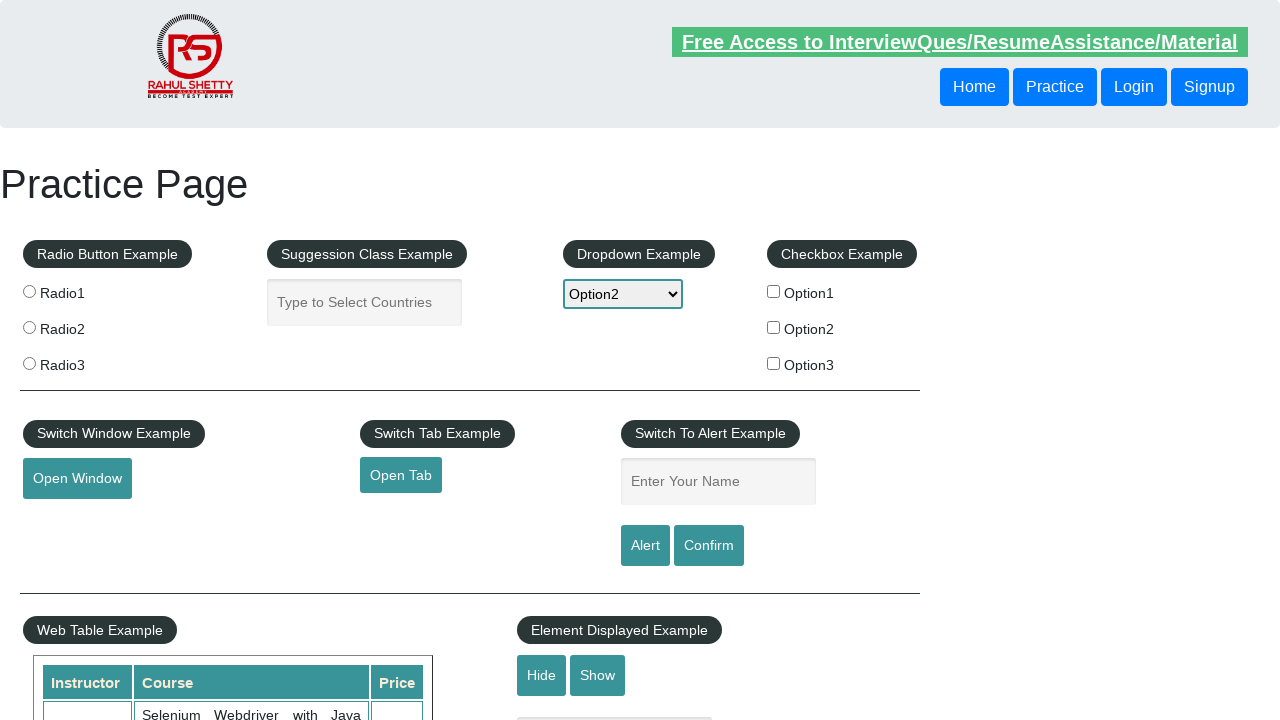

Selected Option3 from dropdown on #dropdown-class-example
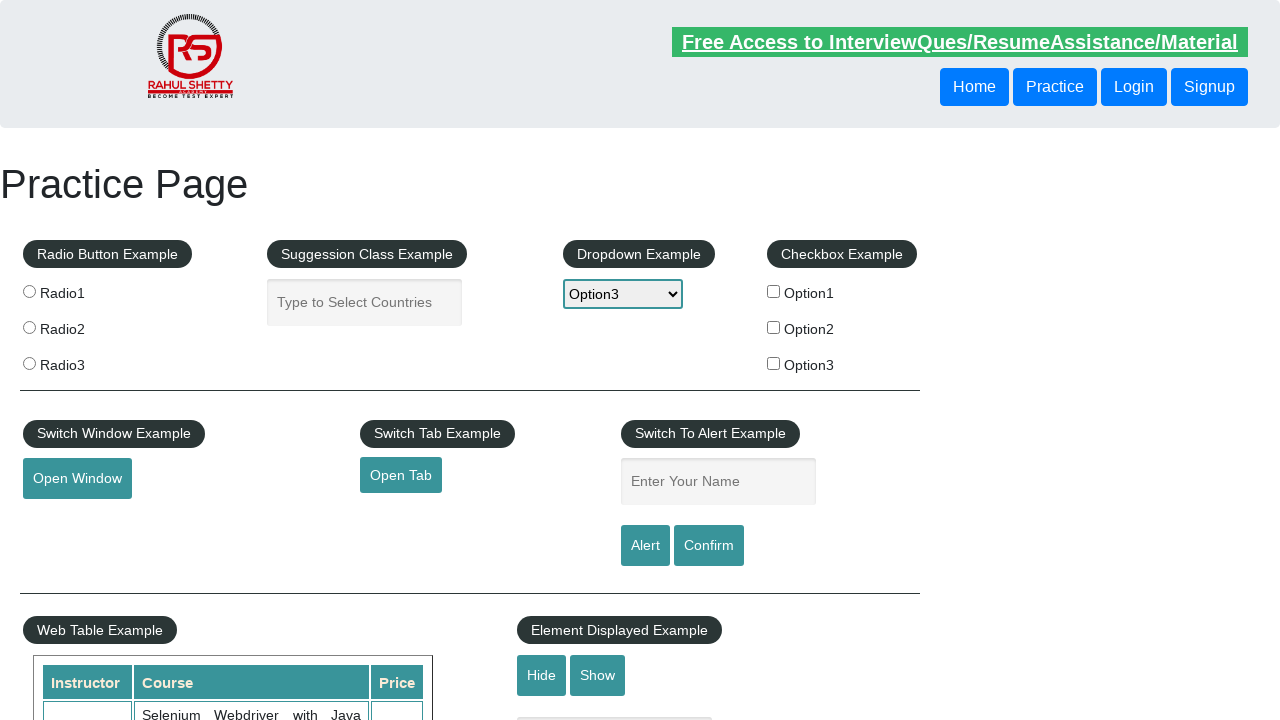

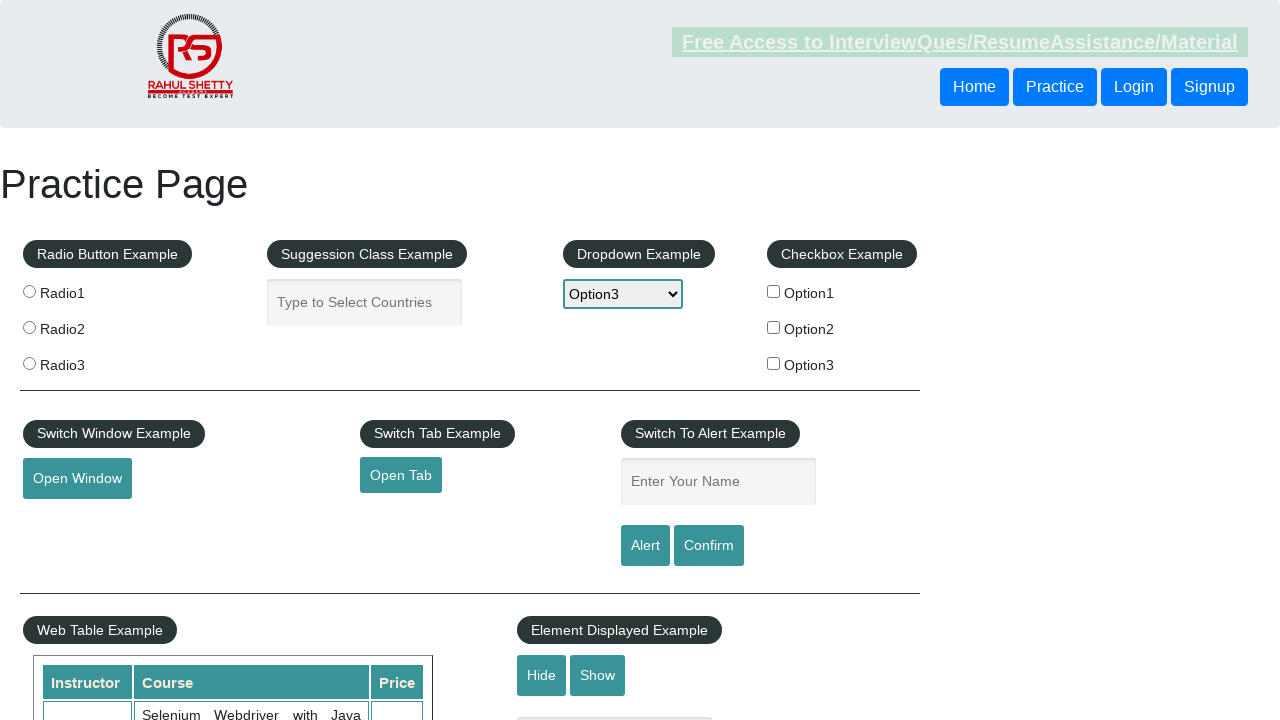